Navigates to an automation practice page and verifies that the logo element is present on the page

Starting URL: https://rahulshettyacademy.com/AutomationPractice/

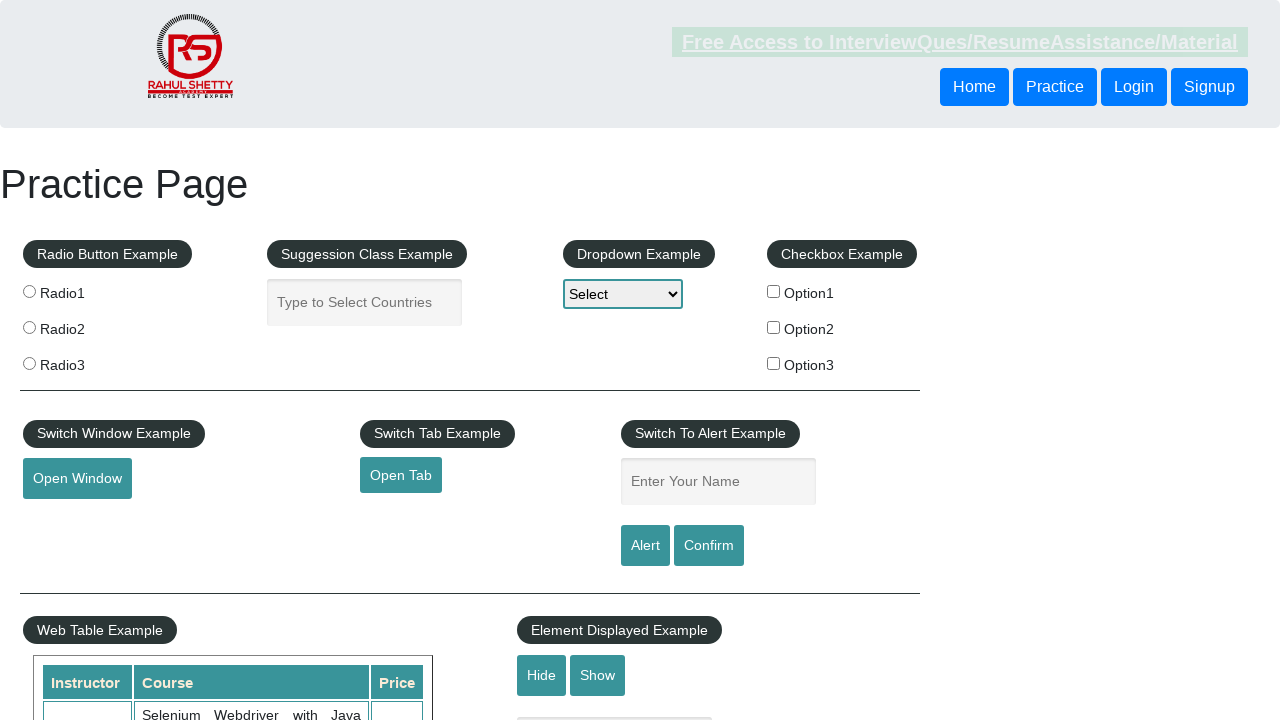

Navigated to automation practice page
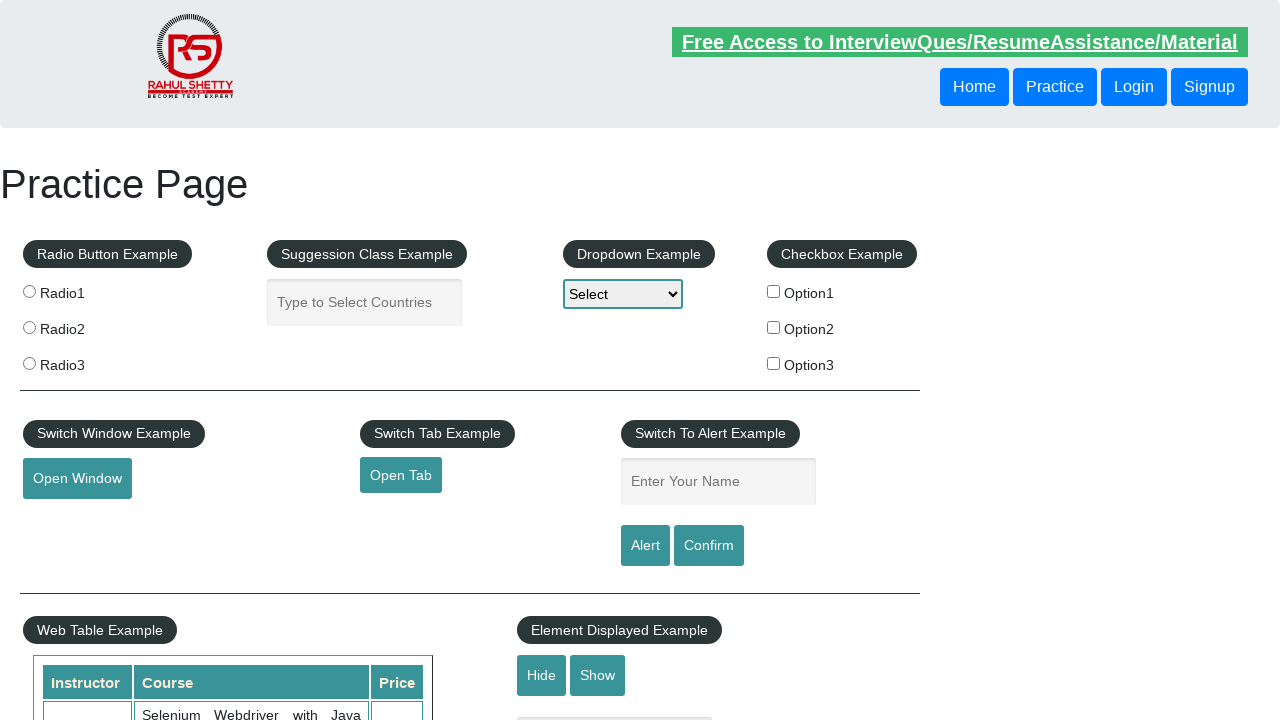

Logo element selector is available on the page
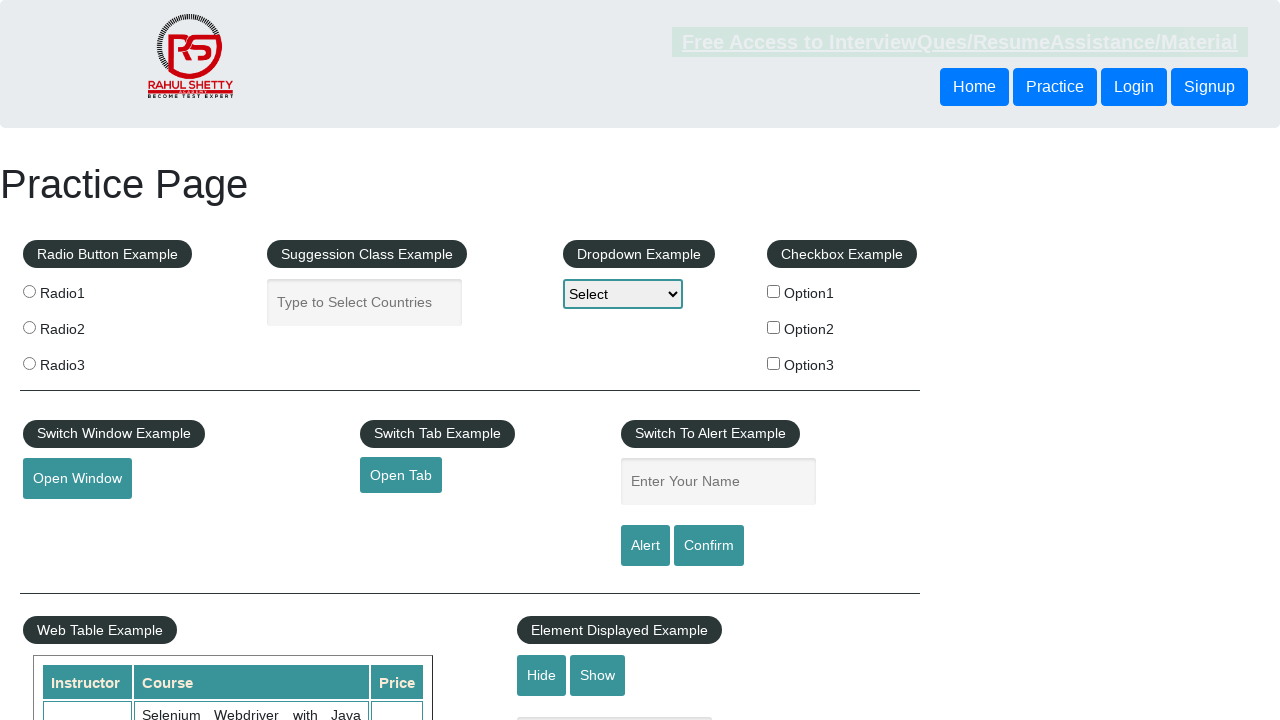

Located logo element
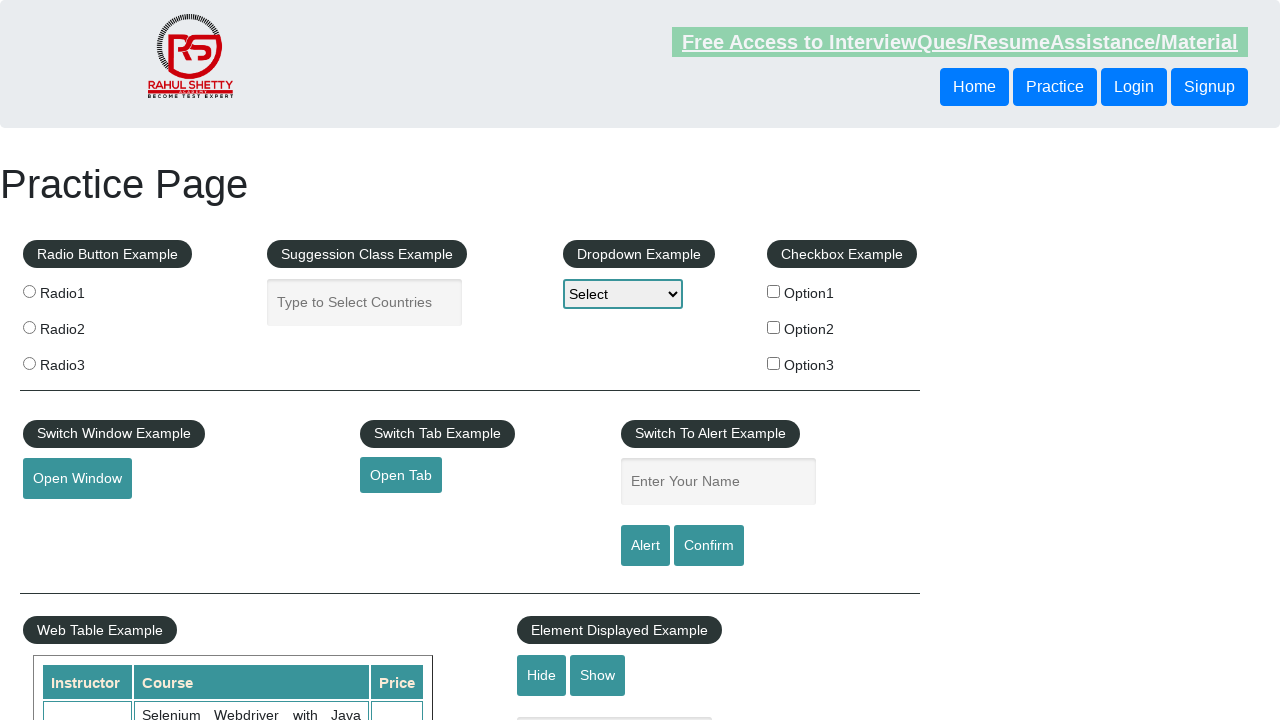

Logo element is visible and ready - page has loaded completely
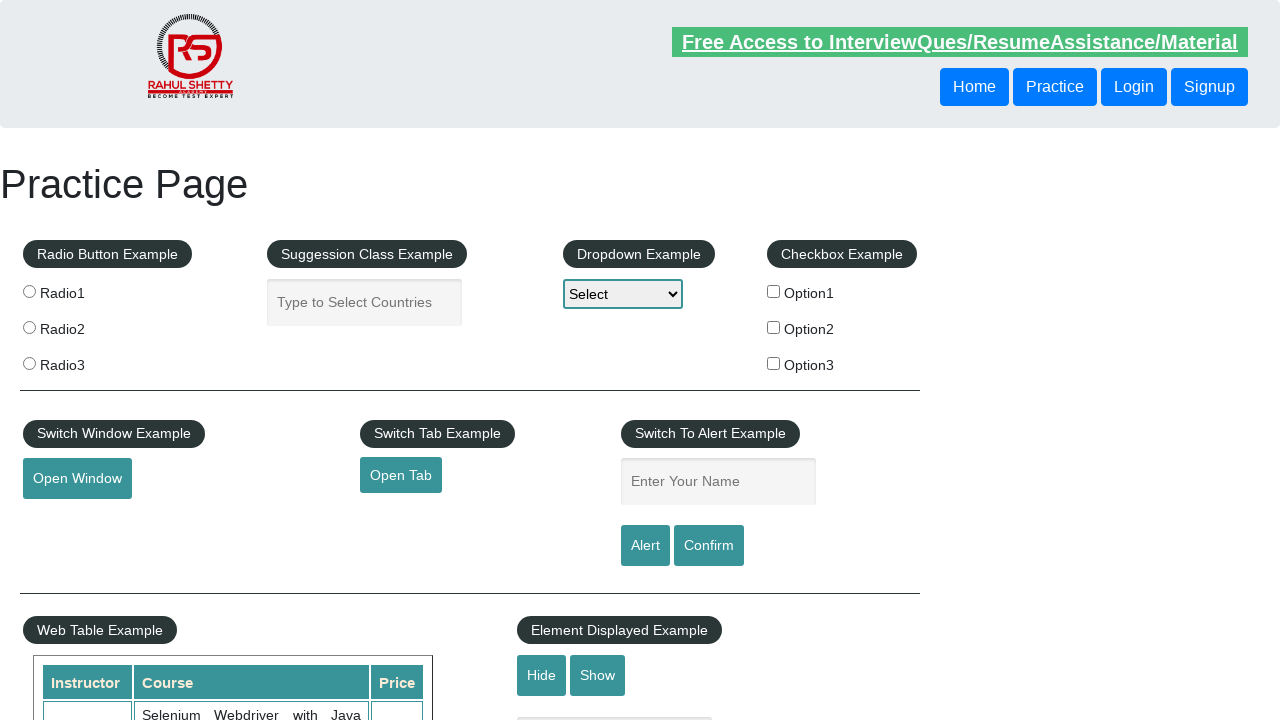

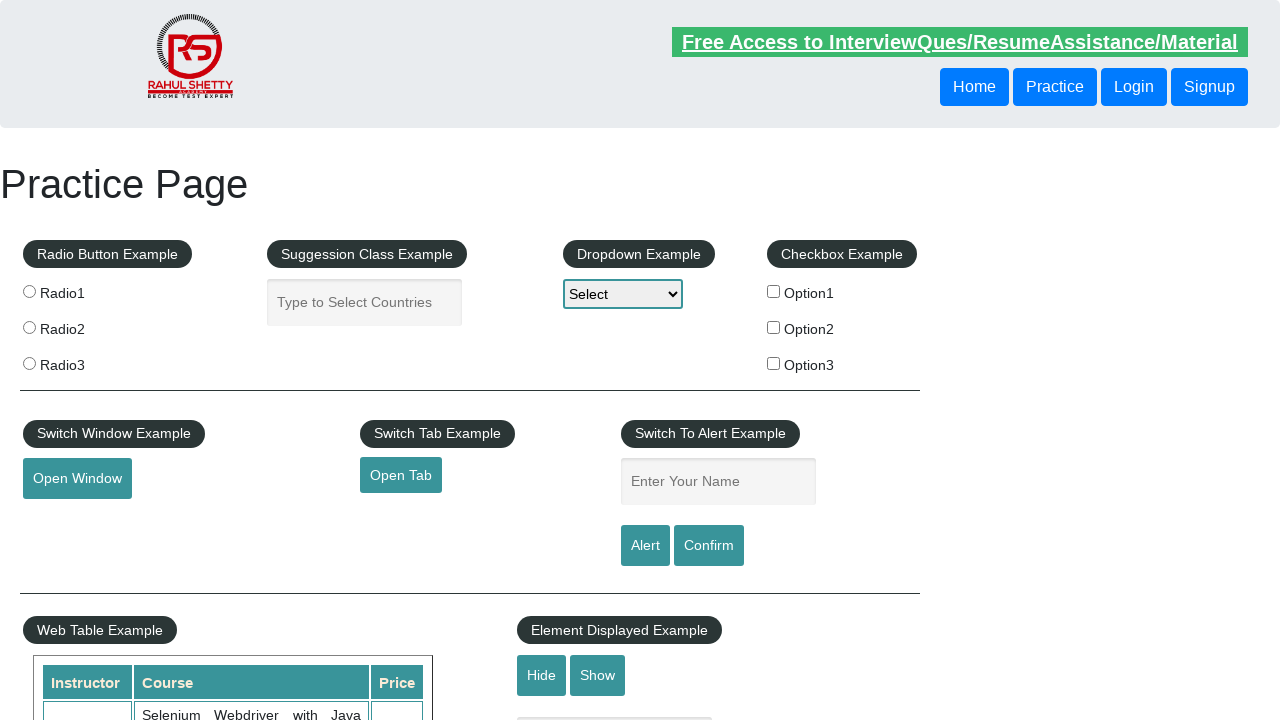